Verifies the href attribute of the Elemental Selenium link

Starting URL: https://the-internet.herokuapp.com/

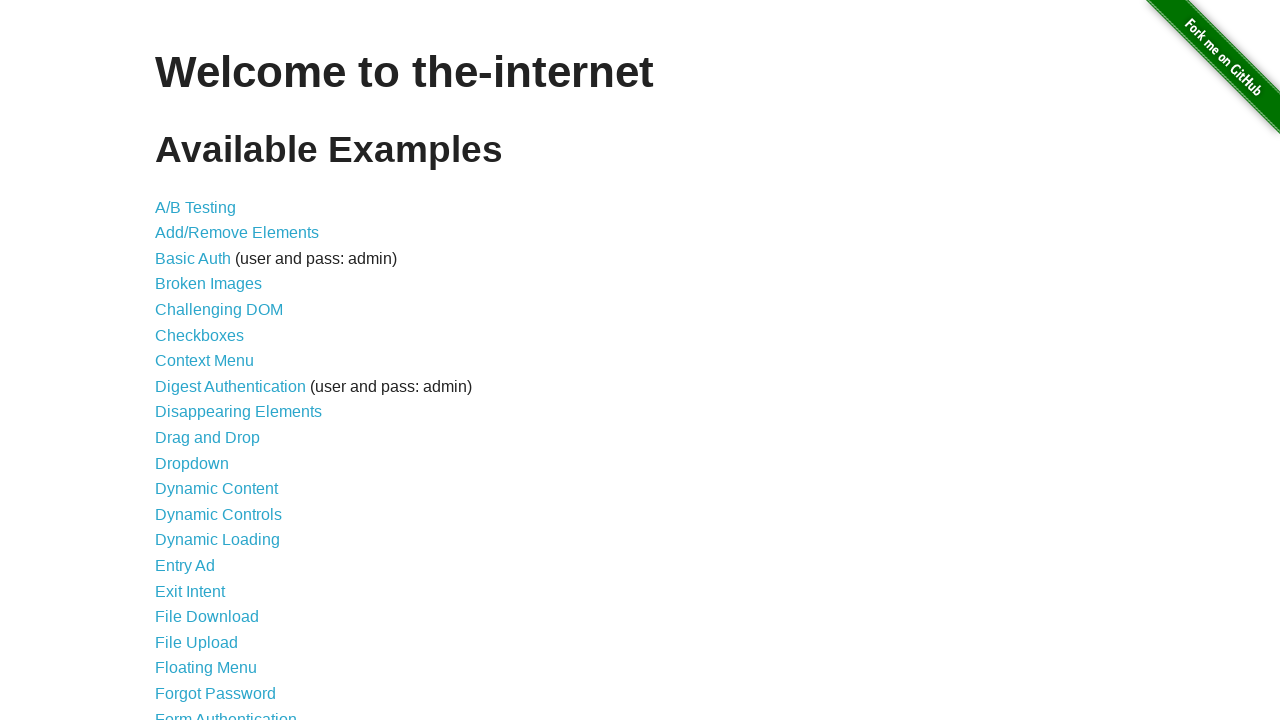

Navigated to the-internet.herokuapp.com
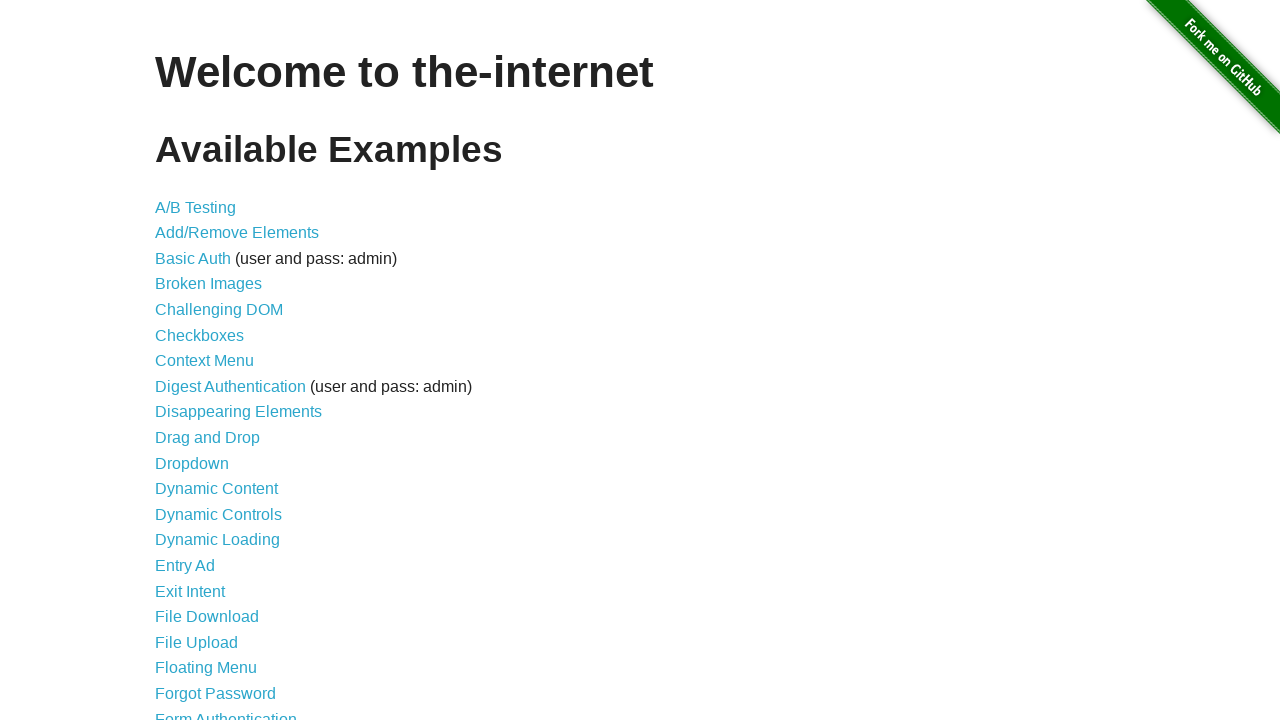

Clicked on Form Authentication link at (226, 712) on xpath=//a[text()="Form Authentication"]
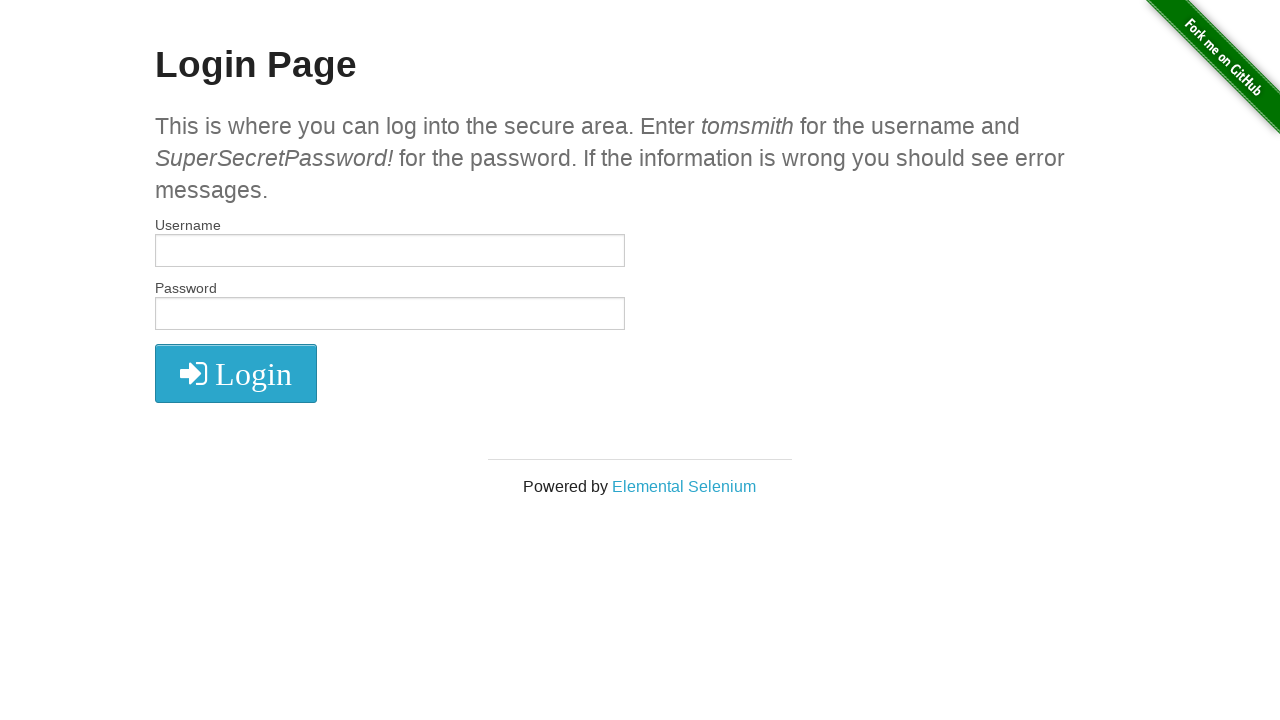

Located Elemental Selenium link element
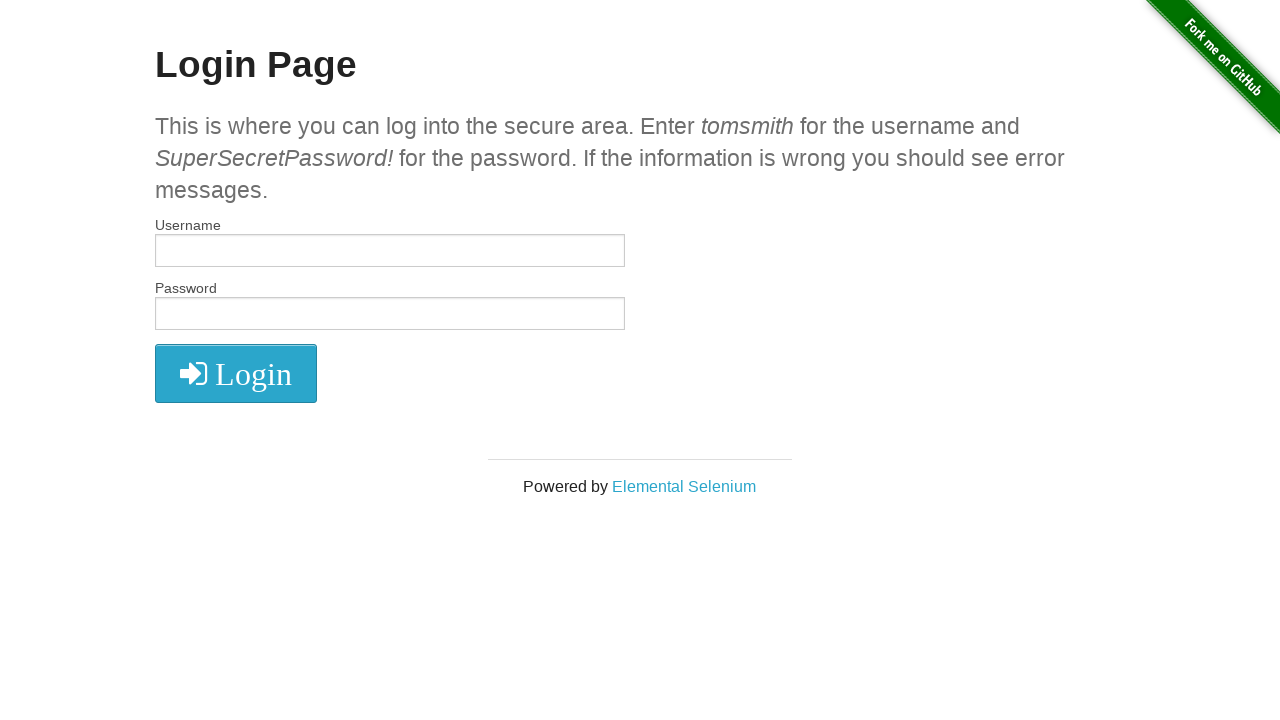

Retrieved href attribute from Elemental Selenium link
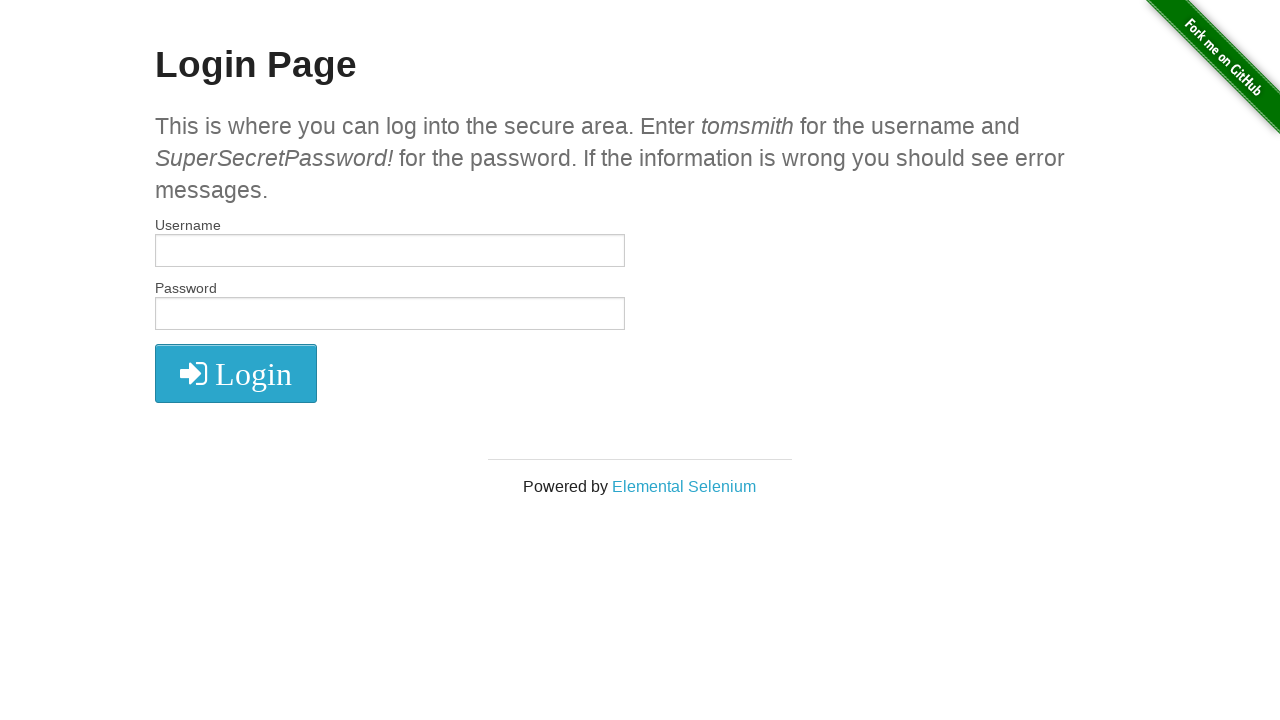

Verified that href attribute matches expected URL 'http://elementalselenium.com/'
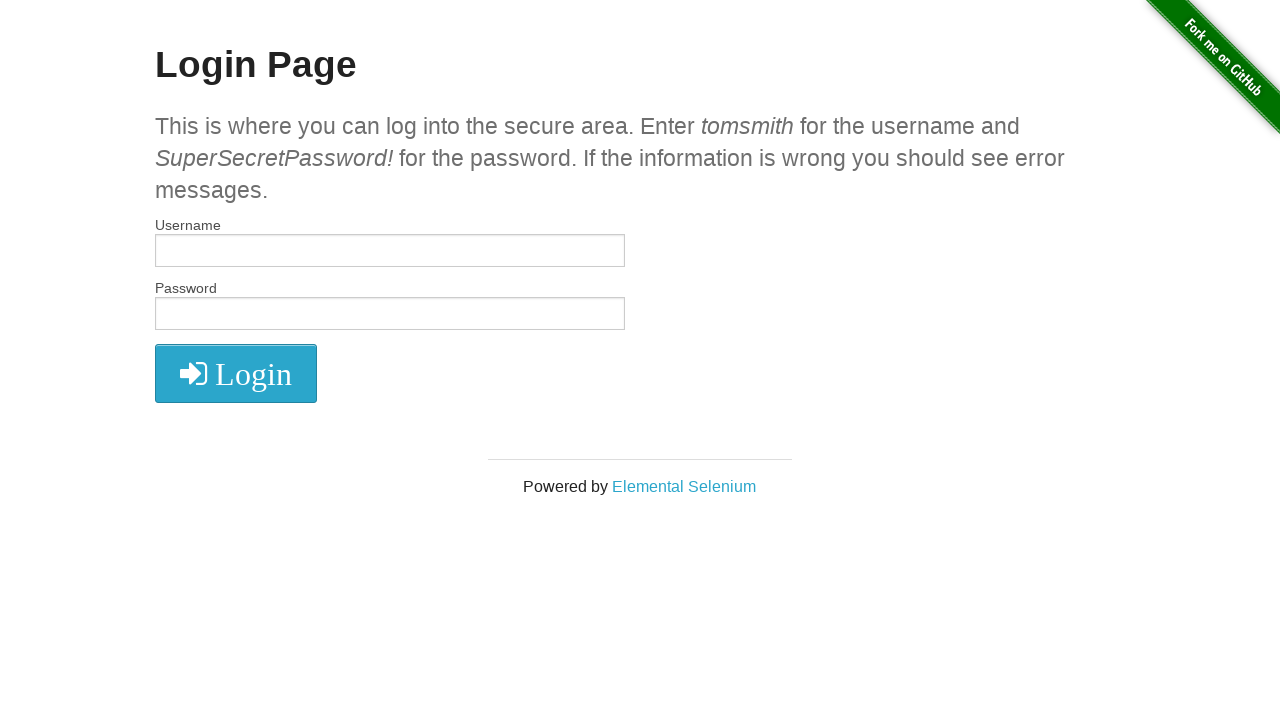

Test passed: href link verified correctly
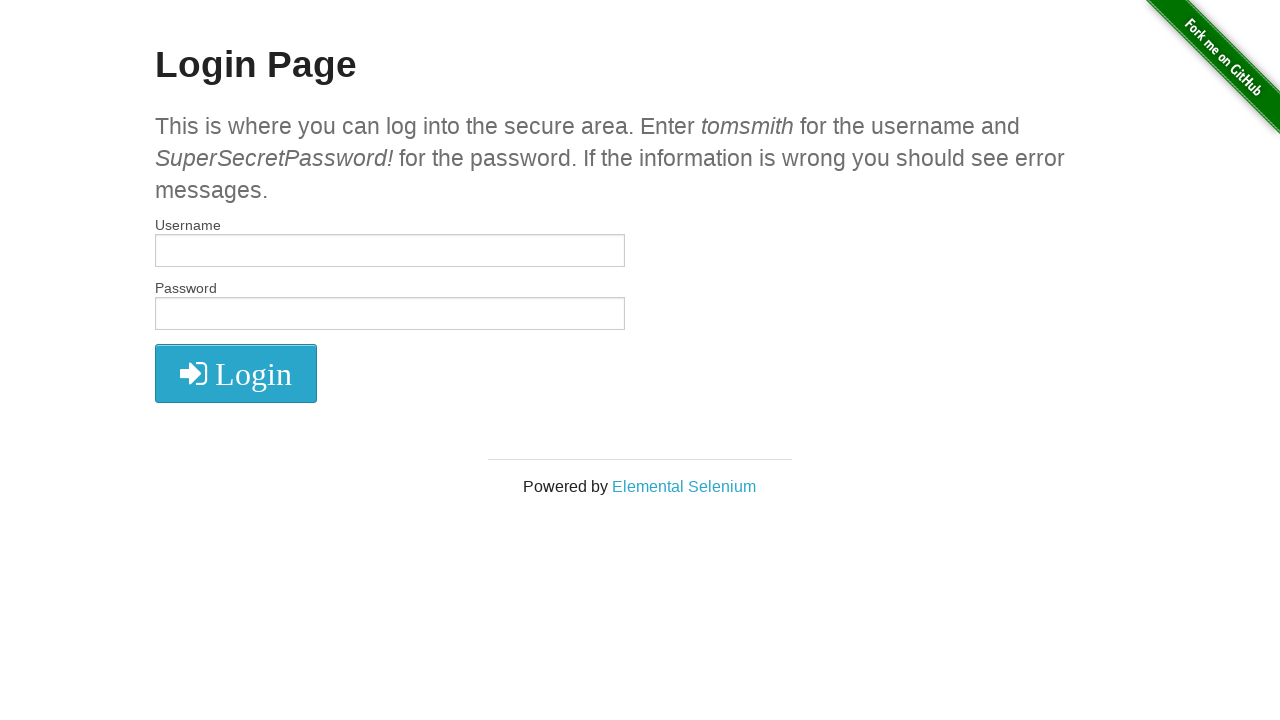

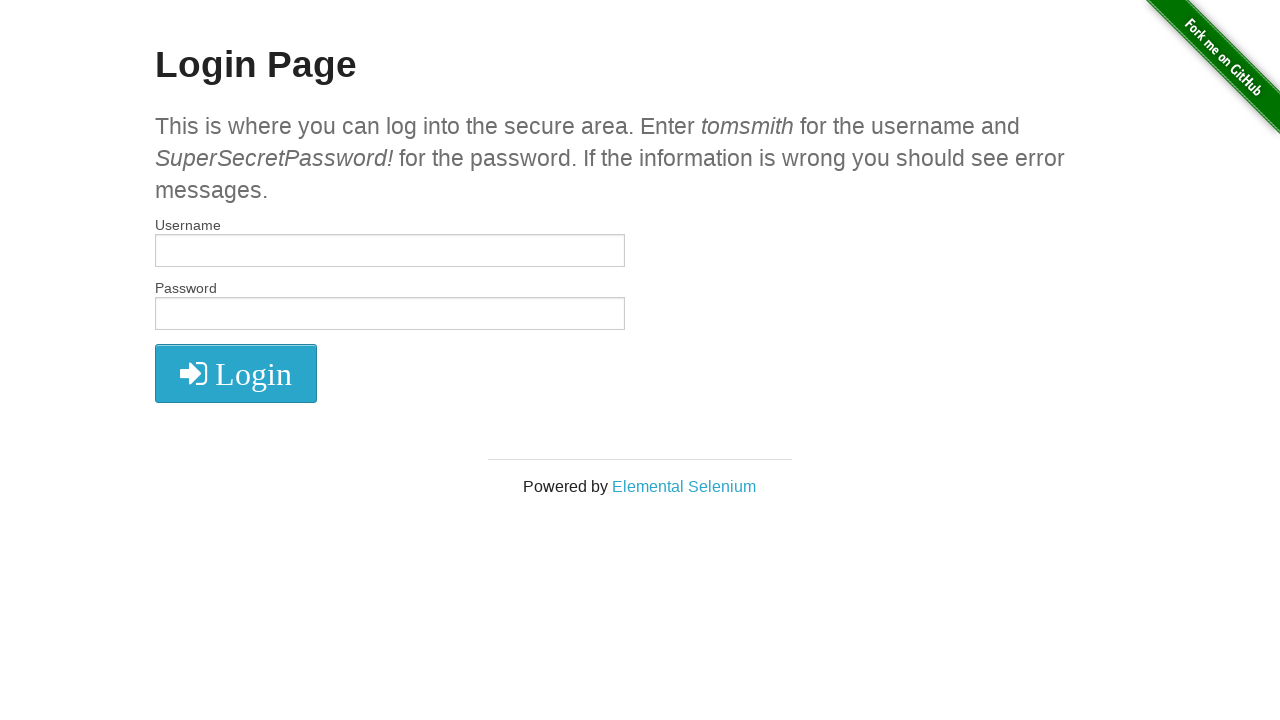